Tests drag and drop functionality on the DHTMLX Tree component by dragging an author item onto a book item within an iframe

Starting URL: https://dhtmlx.com/docs/products/dhtmlxTree/

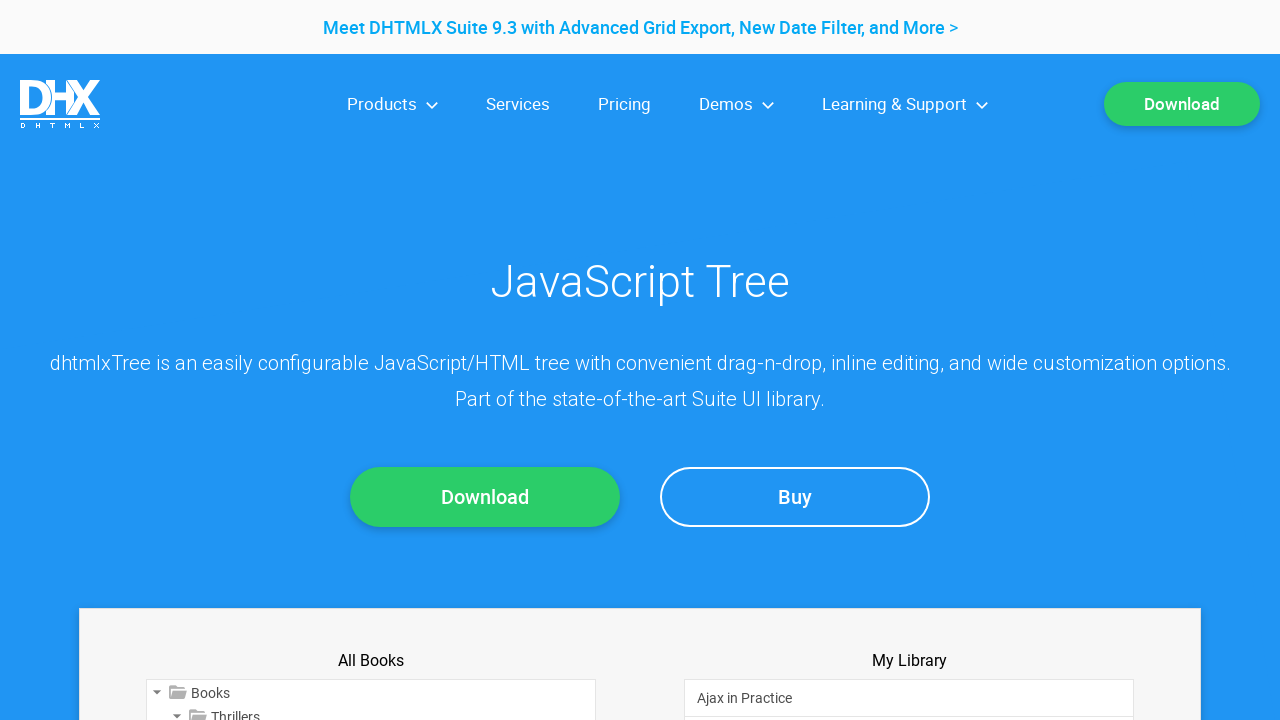

Located iframe with class 'js-iframe active'
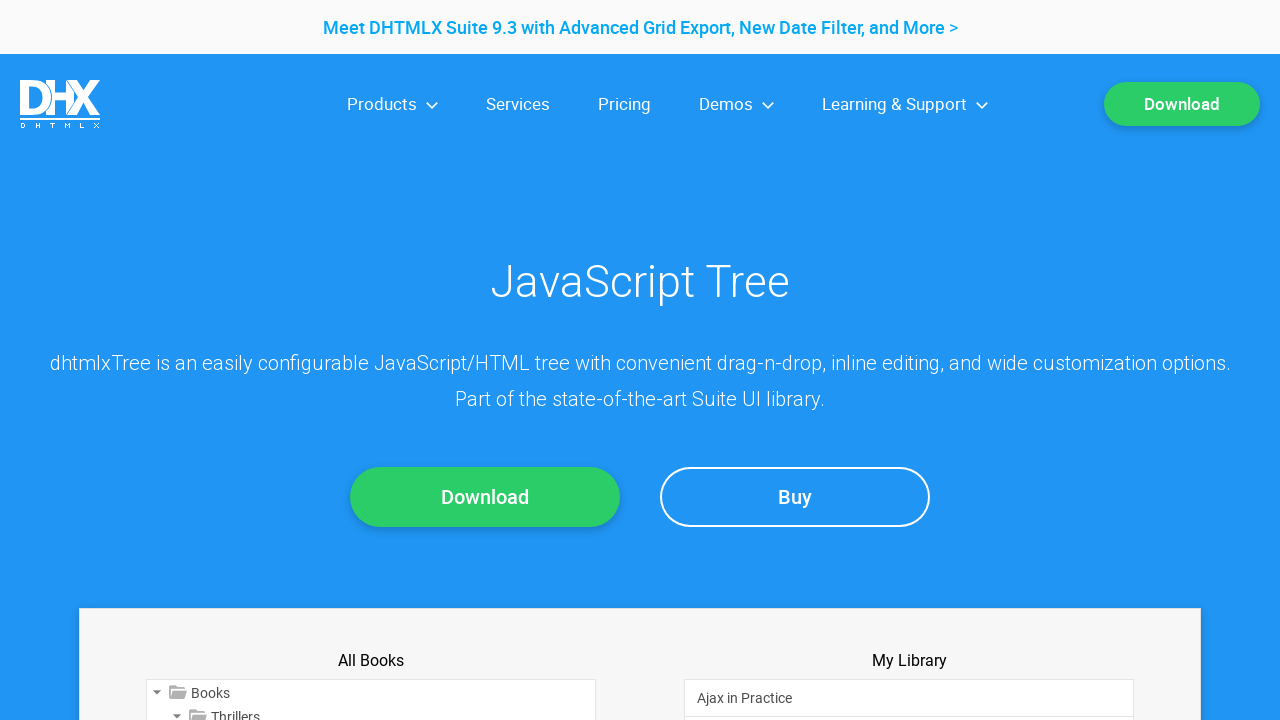

Located source element 'Lawrence Block' author item
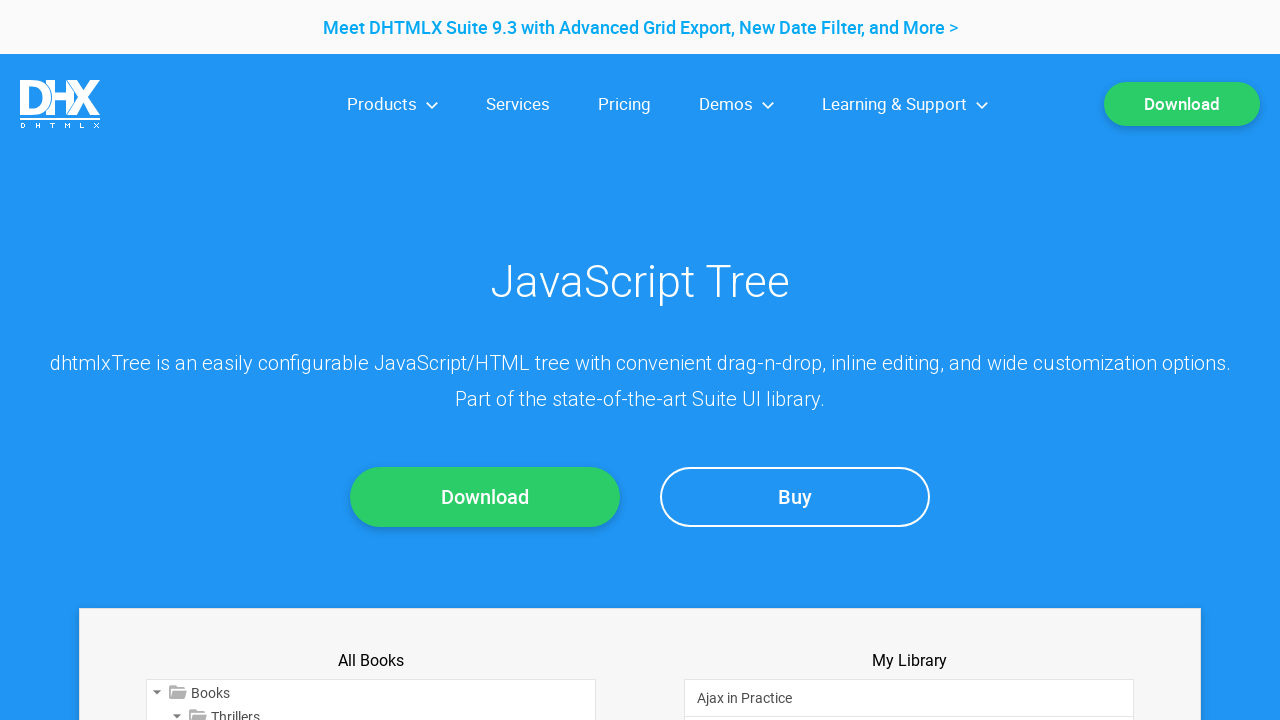

Author item 'Lawrence Block' became visible
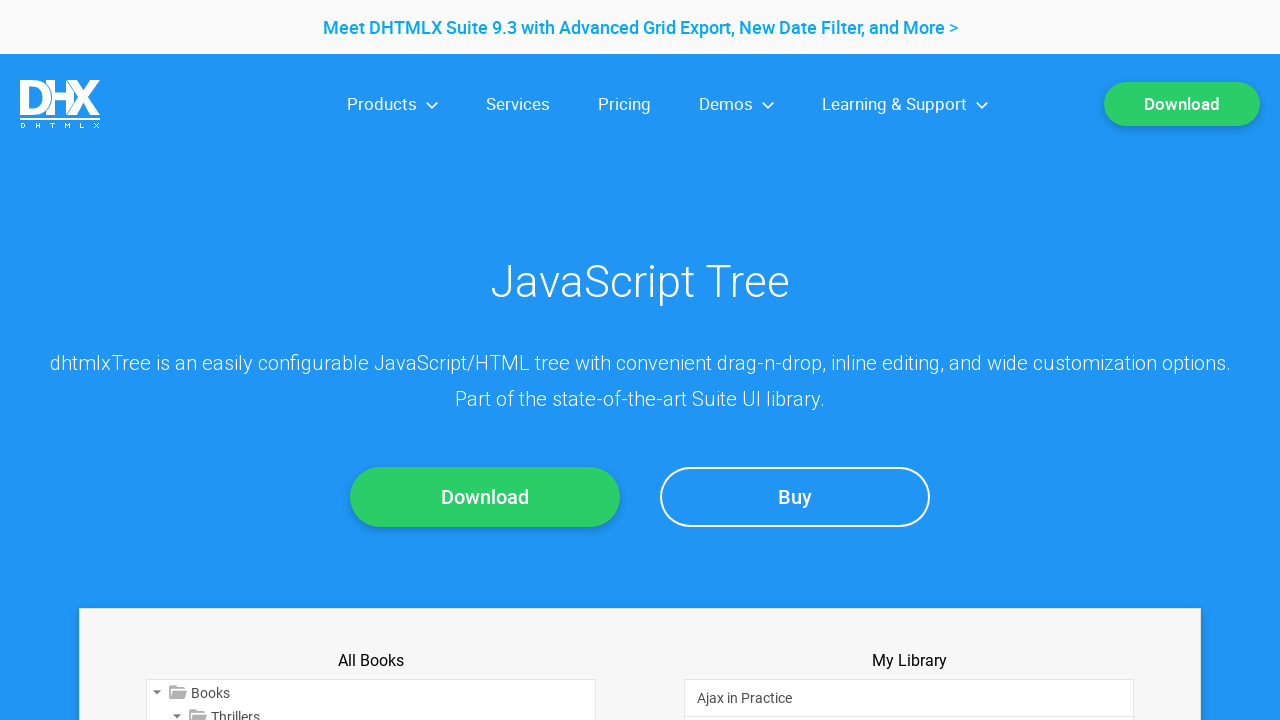

Located destination element 'Zend Framework in Action' book item
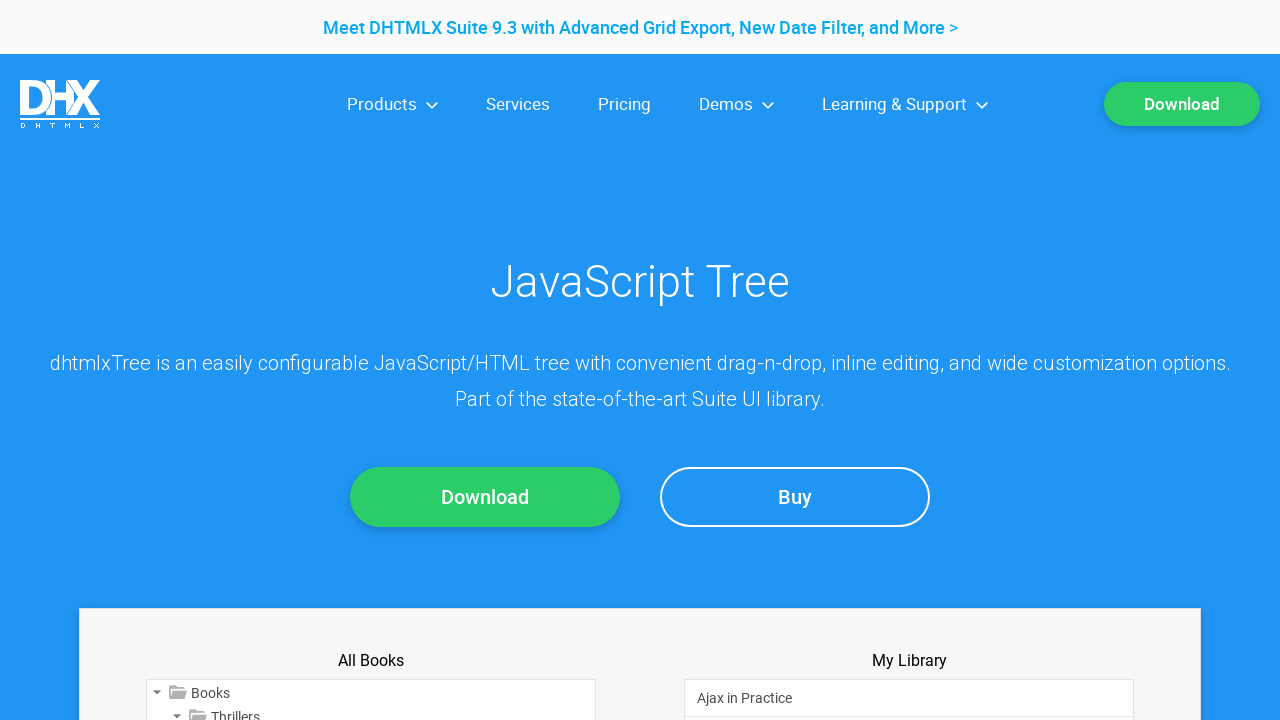

Book item 'Zend Framework in Action' became visible
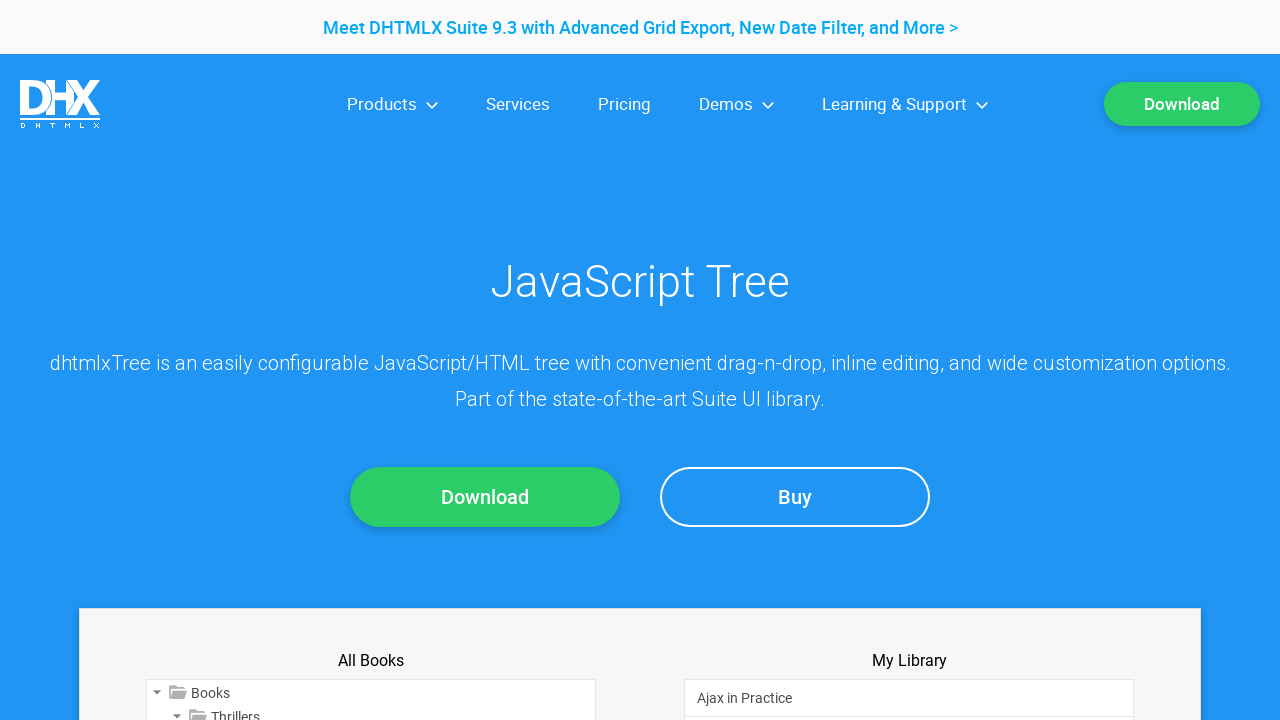

Dragged 'Lawrence Block' author item onto 'Zend Framework in Action' book item at (909, 332)
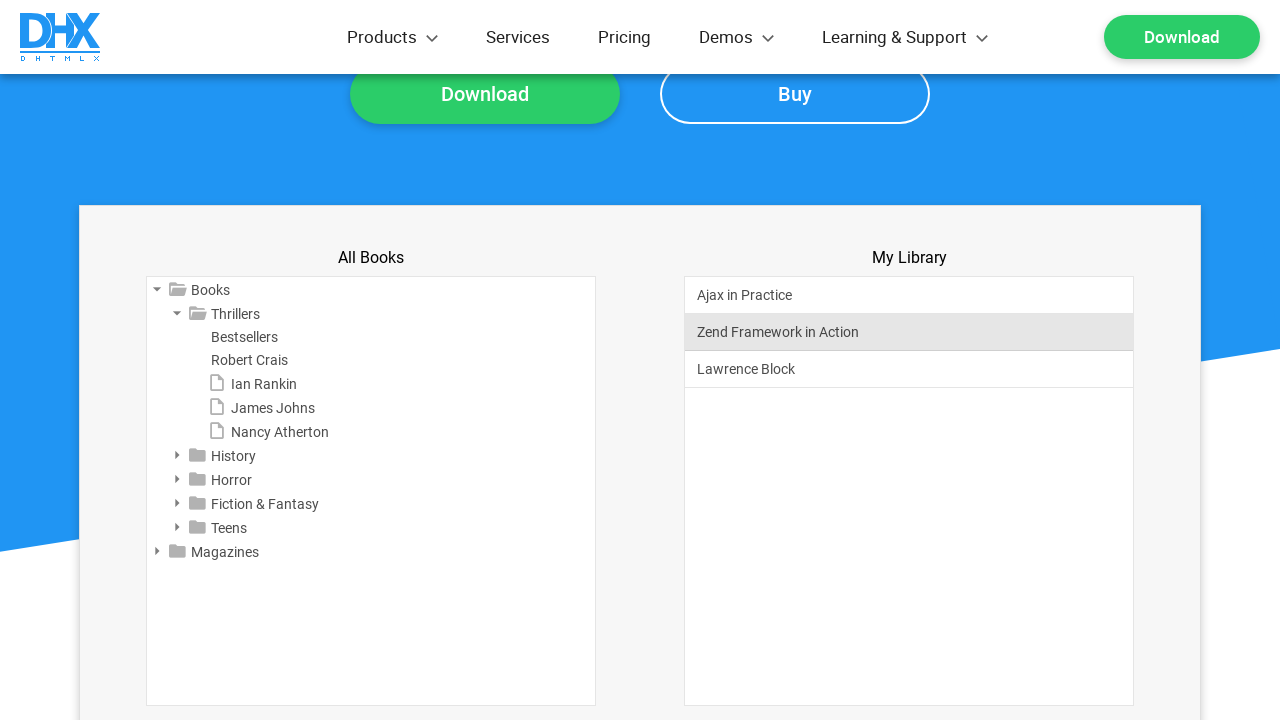

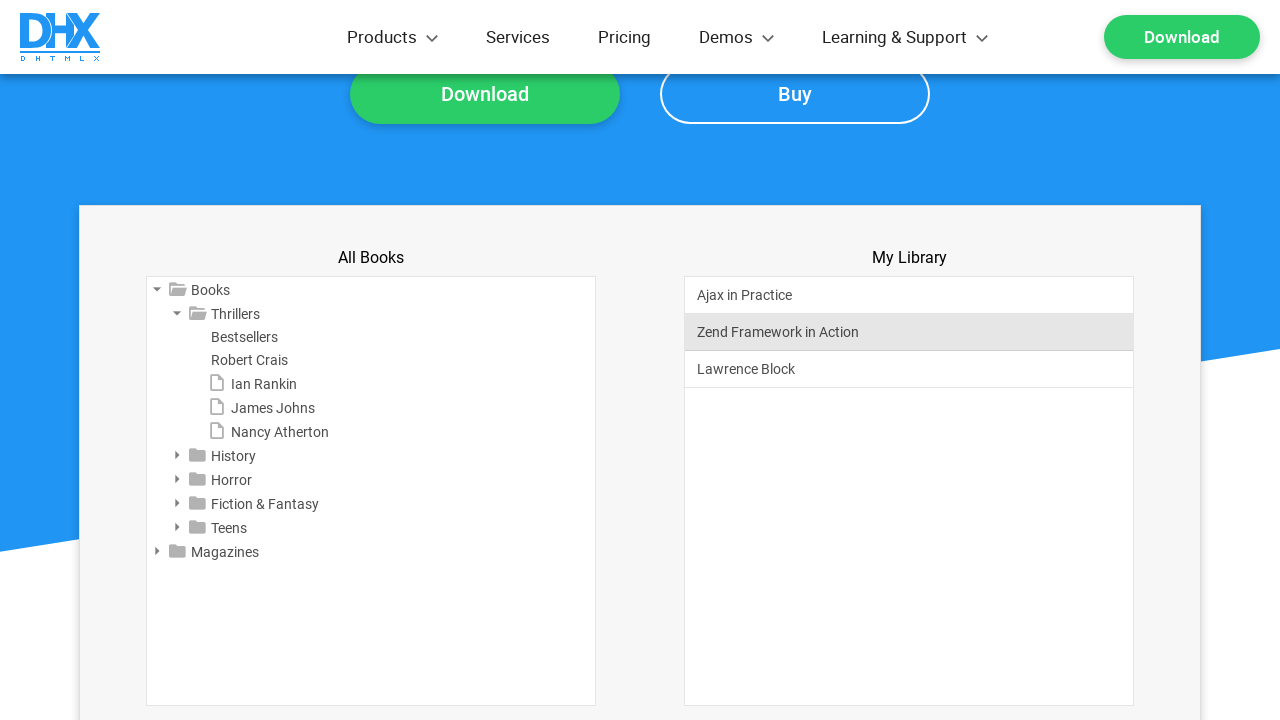